Tests calendar date picker functionality by selecting a specific date (June 15, 2027) through year, month, and day navigation on a practice e-commerce site

Starting URL: https://rahulshettyacademy.com/seleniumPractise/#/offers

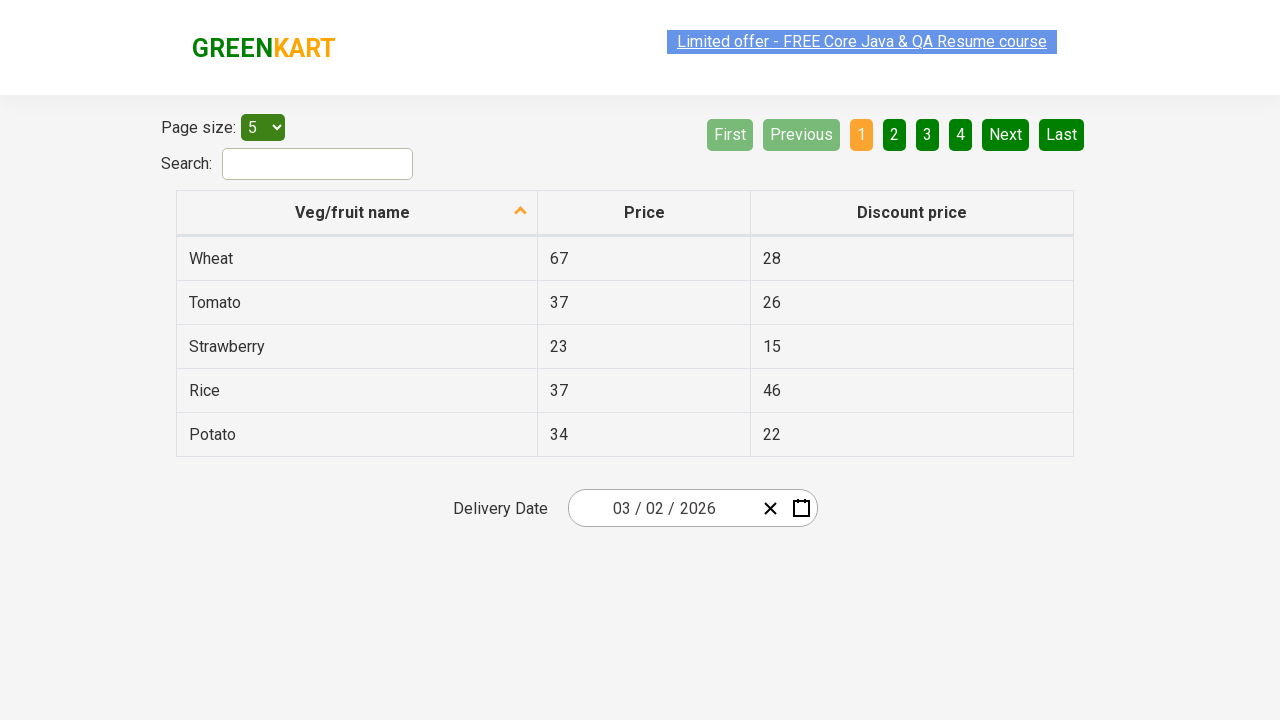

Clicked date picker input group to open calendar at (662, 508) on .react-date-picker__inputGroup
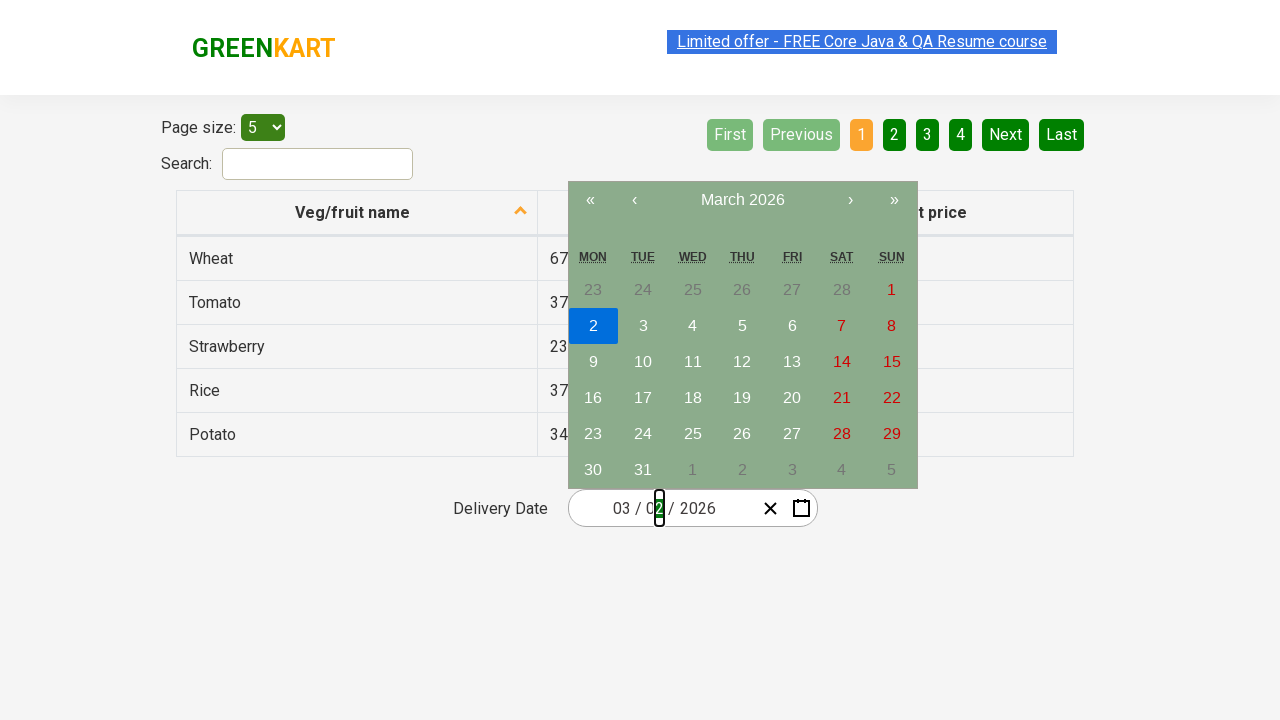

Clicked calendar navigation label (first time) at (742, 200) on .react-calendar__navigation__label
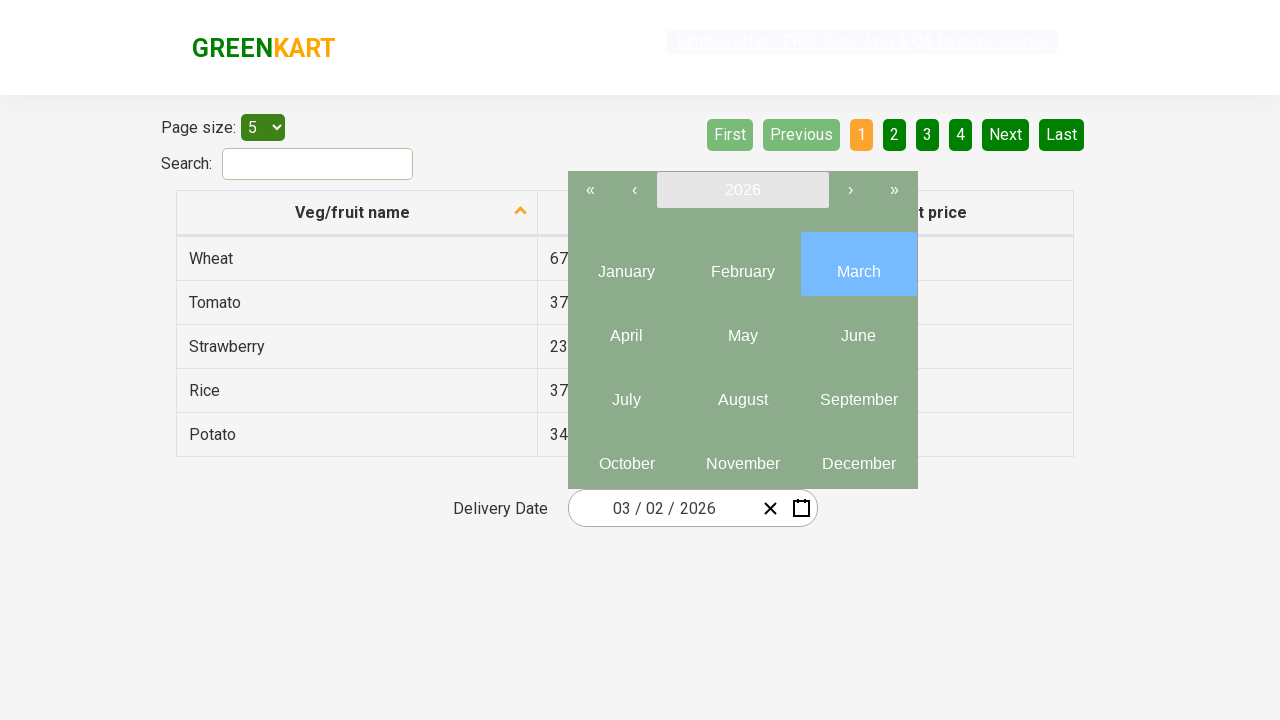

Clicked calendar navigation label (second time) to reach year view at (742, 190) on .react-calendar__navigation__label
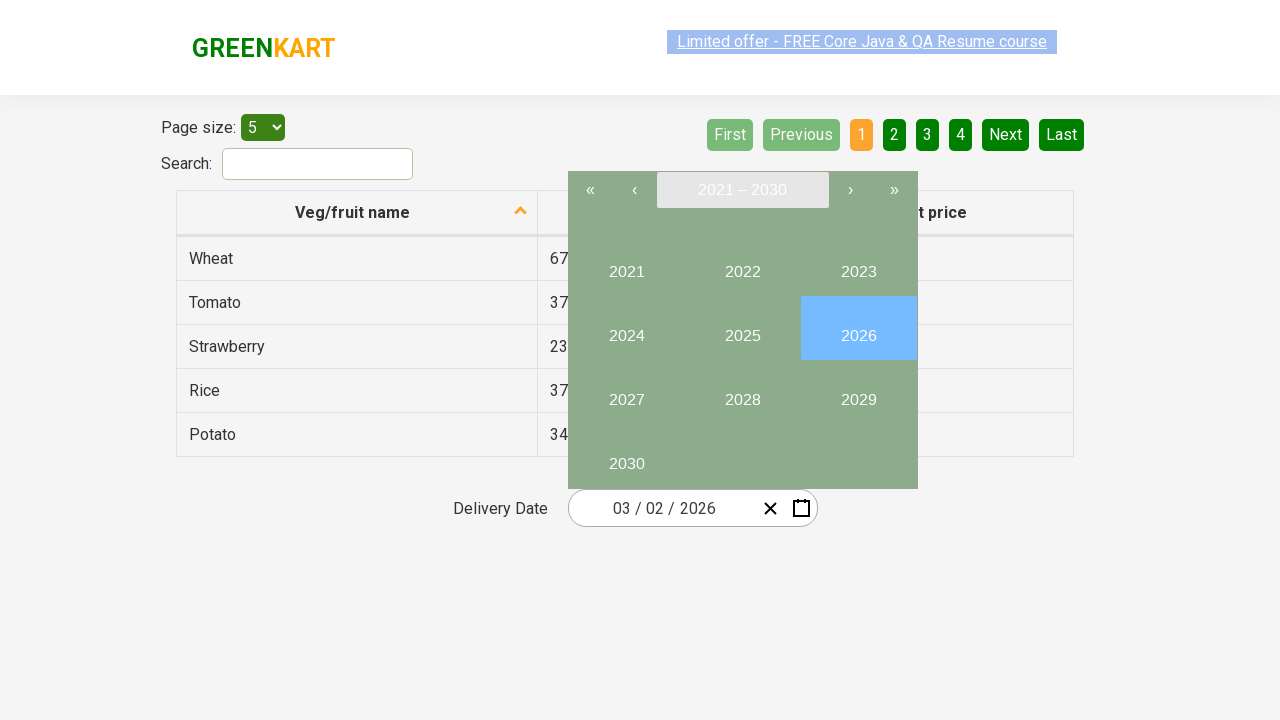

Selected year 2027 at (626, 392) on //button[text()='2027']
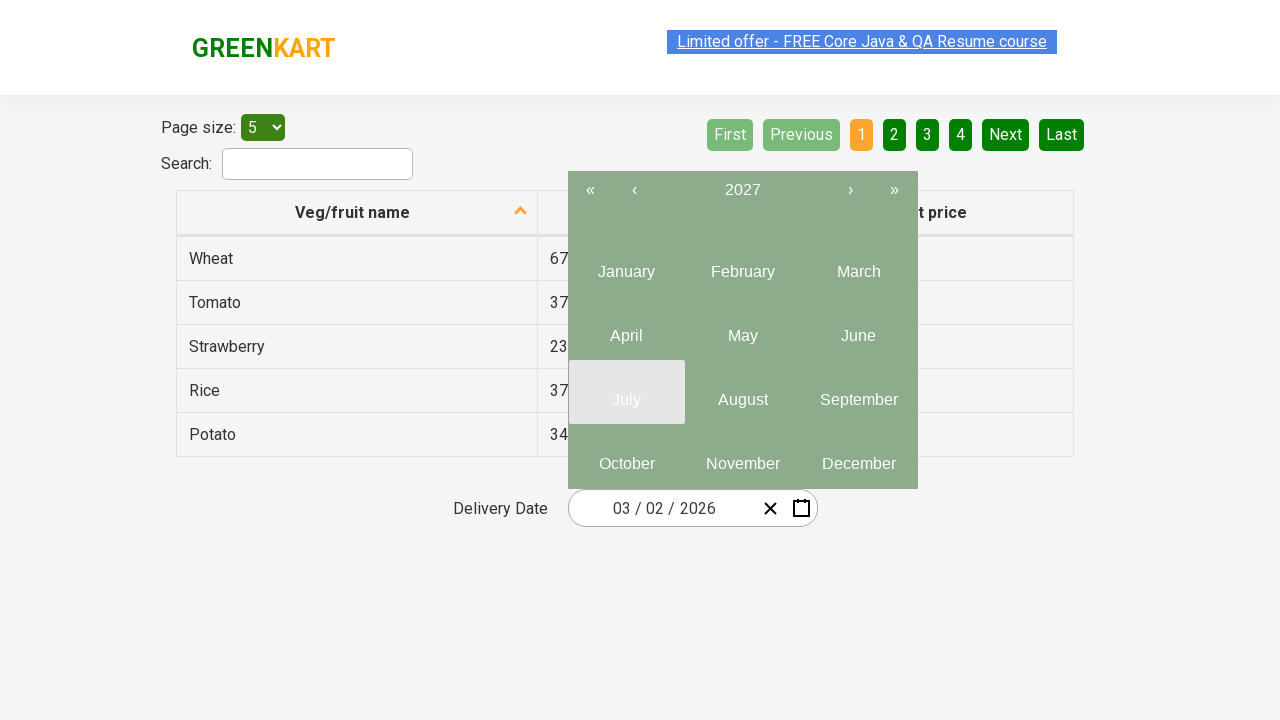

Selected month June (index 5) at (858, 328) on .react-calendar__year-view__months__month >> nth=5
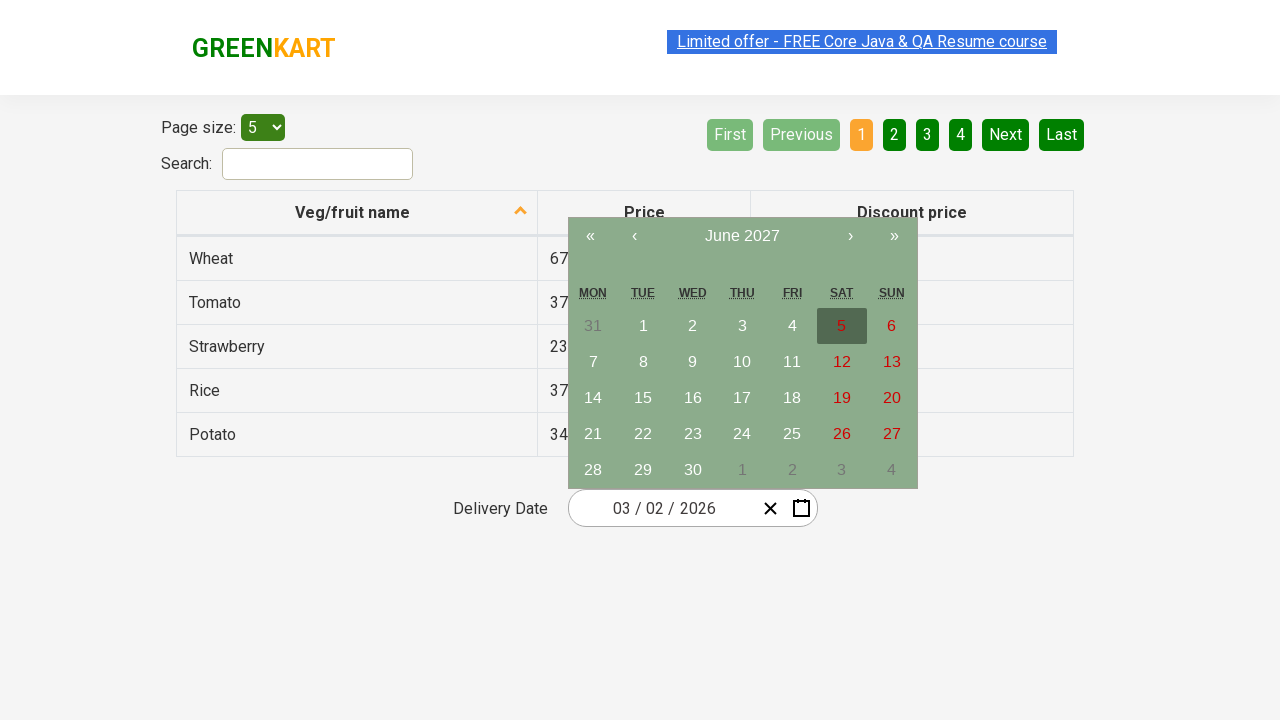

Selected date 15 at (643, 398) on //abbr[text()='15']
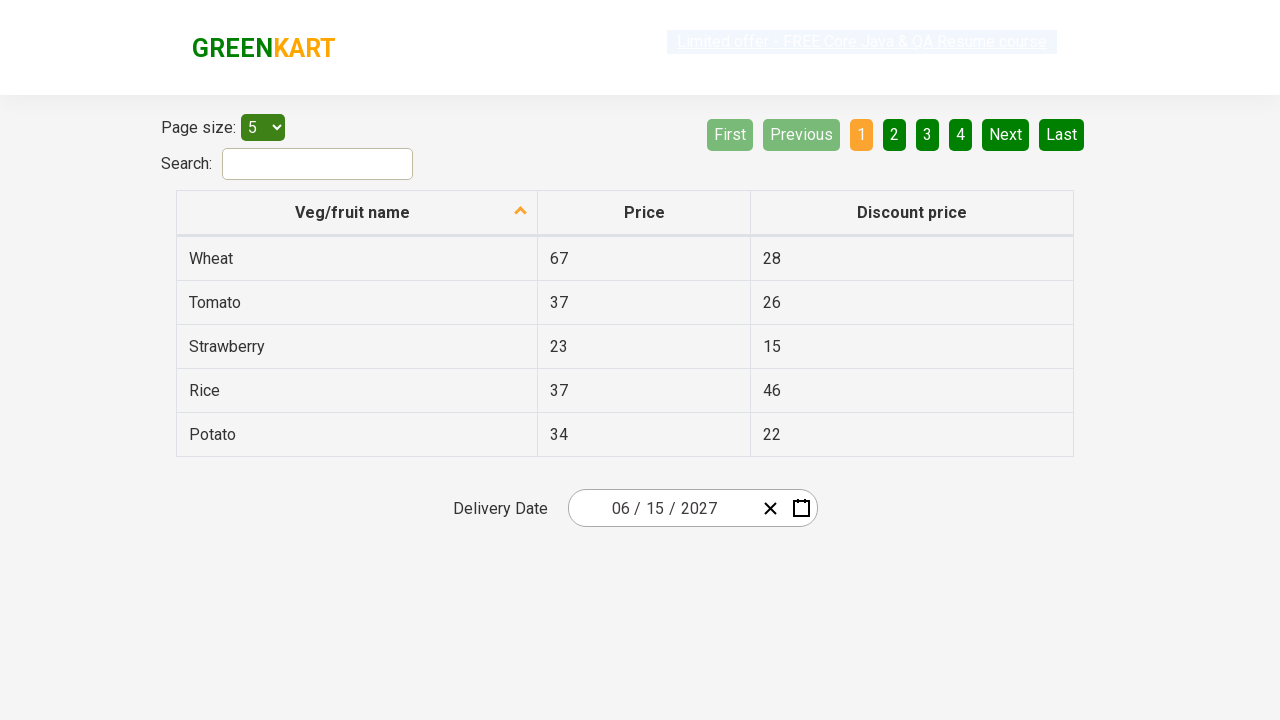

Date picker updated with selected date June 15, 2027
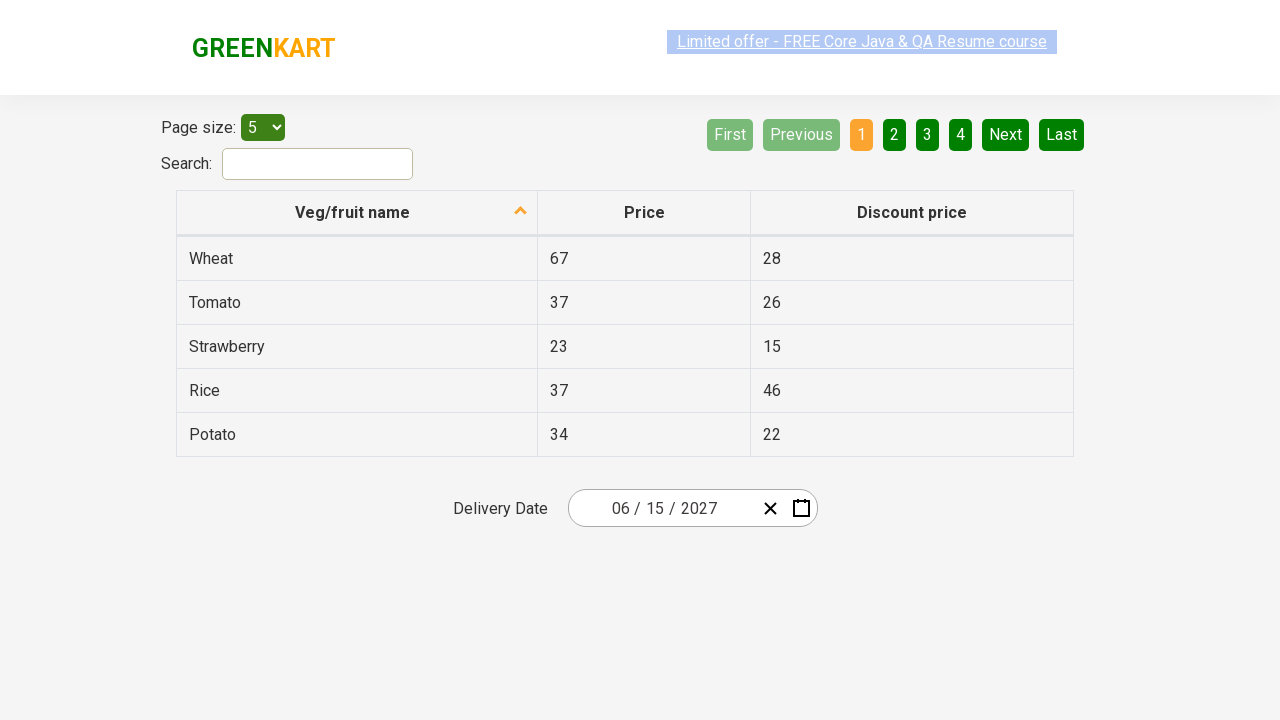

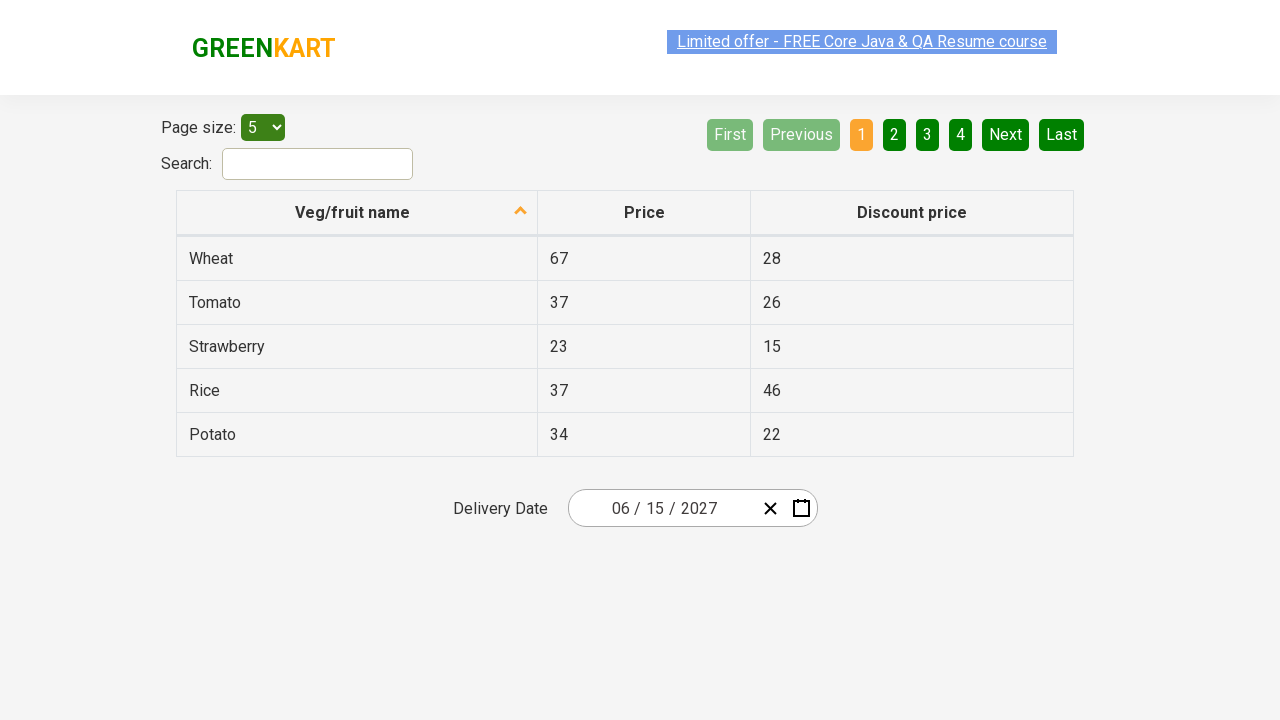